Tests the Swagger Petstore UI by expanding the findPetsByStatus endpoint, clicking "Try it out", executing the API call, and verifying the response status code is 200.

Starting URL: https://petstore3.swagger.io

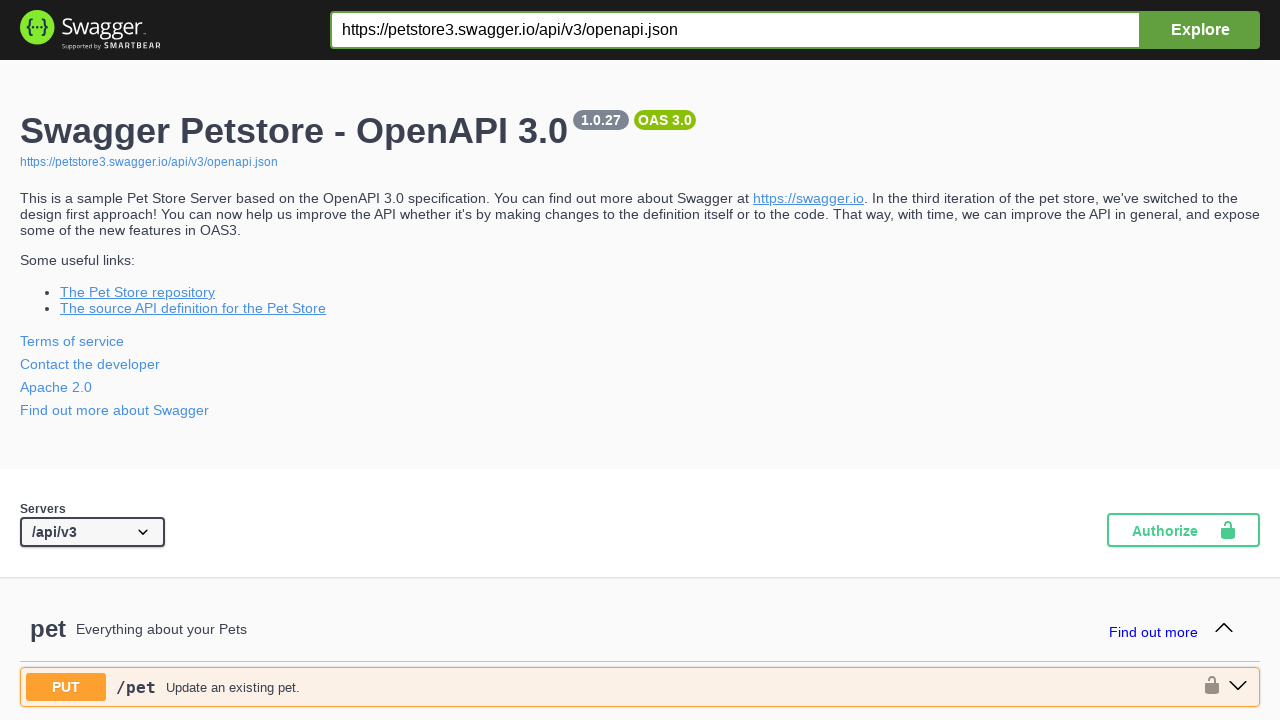

Waited for page to load with networkidle state
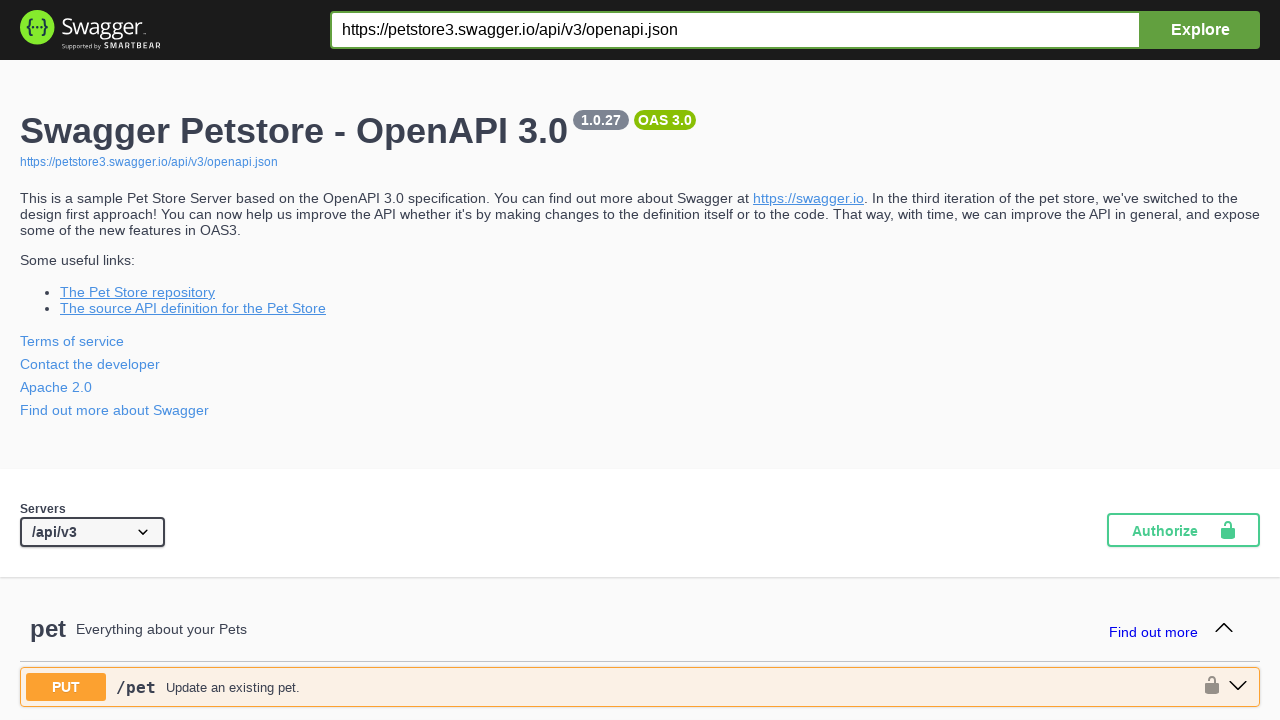

Clicked on findPetsByStatus operation to expand it at (640, 360) on div#operations-pet-findPetsByStatus
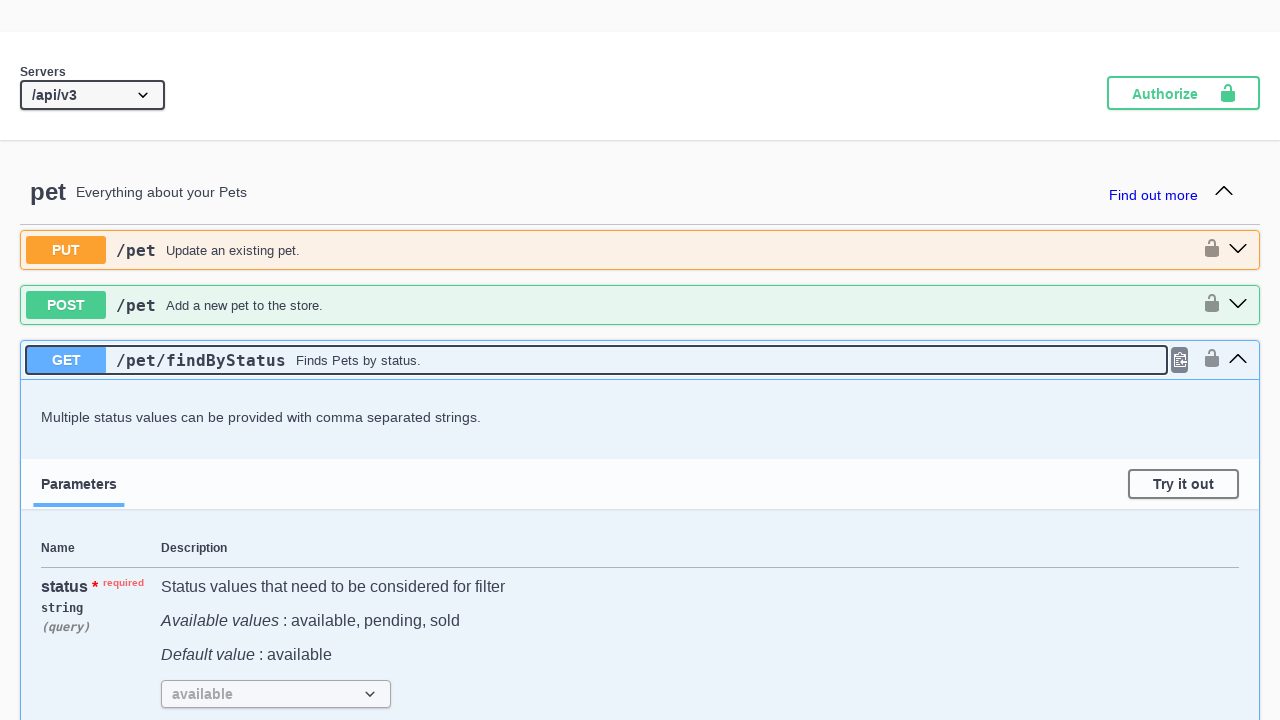

Waited 1 second for the section to expand
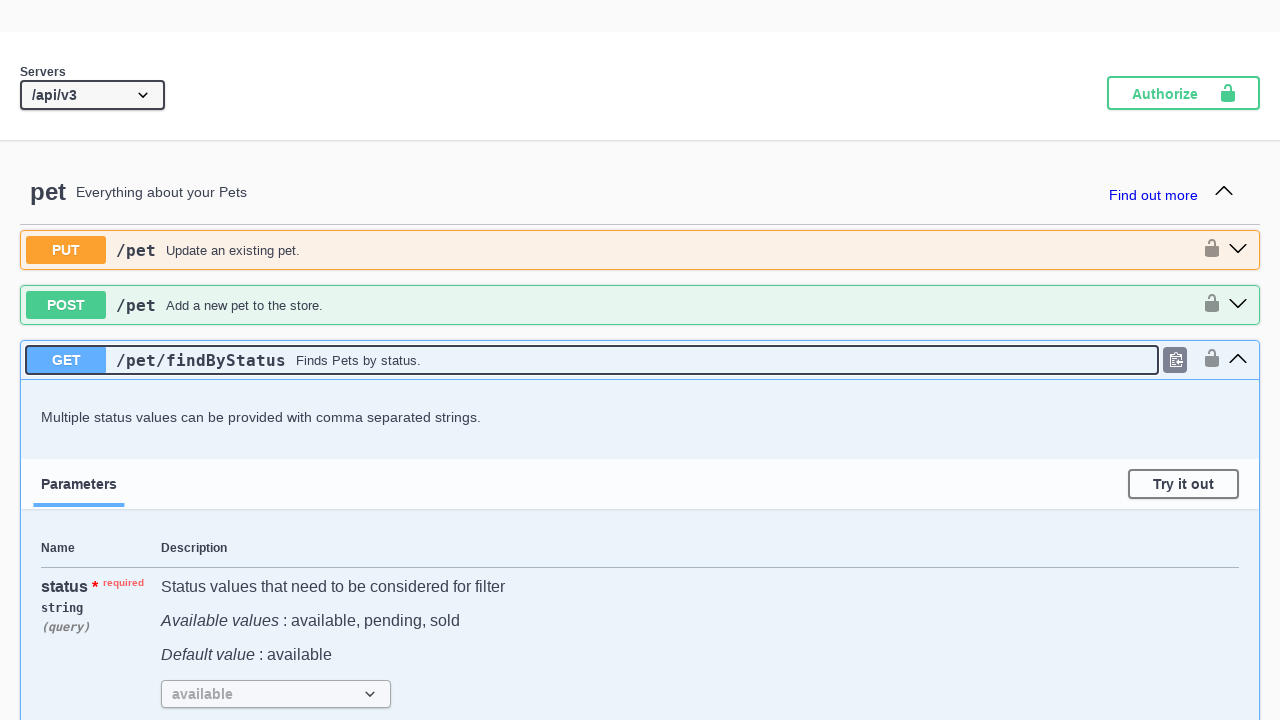

Clicked the Try it out button at (1184, 484) on #operations-pet-findPetsByStatus .try-out__btn
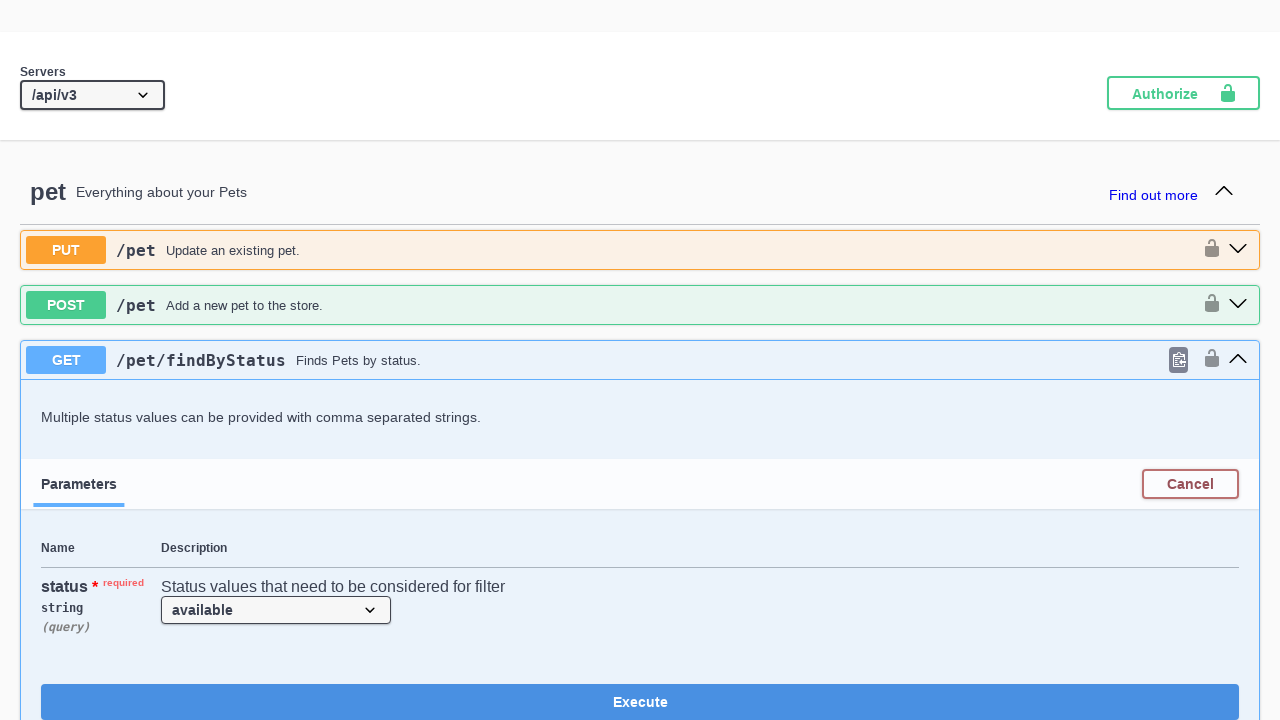

Waited 1 second for try it out mode to activate
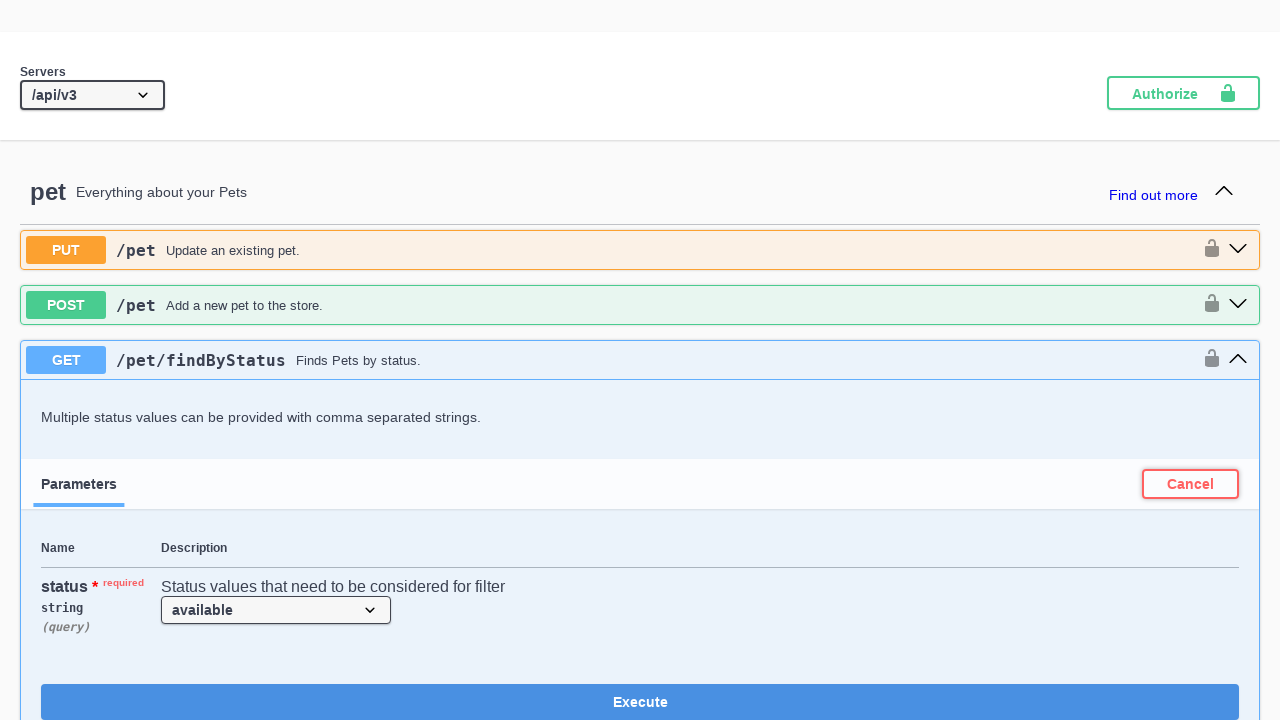

Clicked the Execute button to run the API call at (640, 702) on #operations-pet-findPetsByStatus .execute-wrapper button.execute
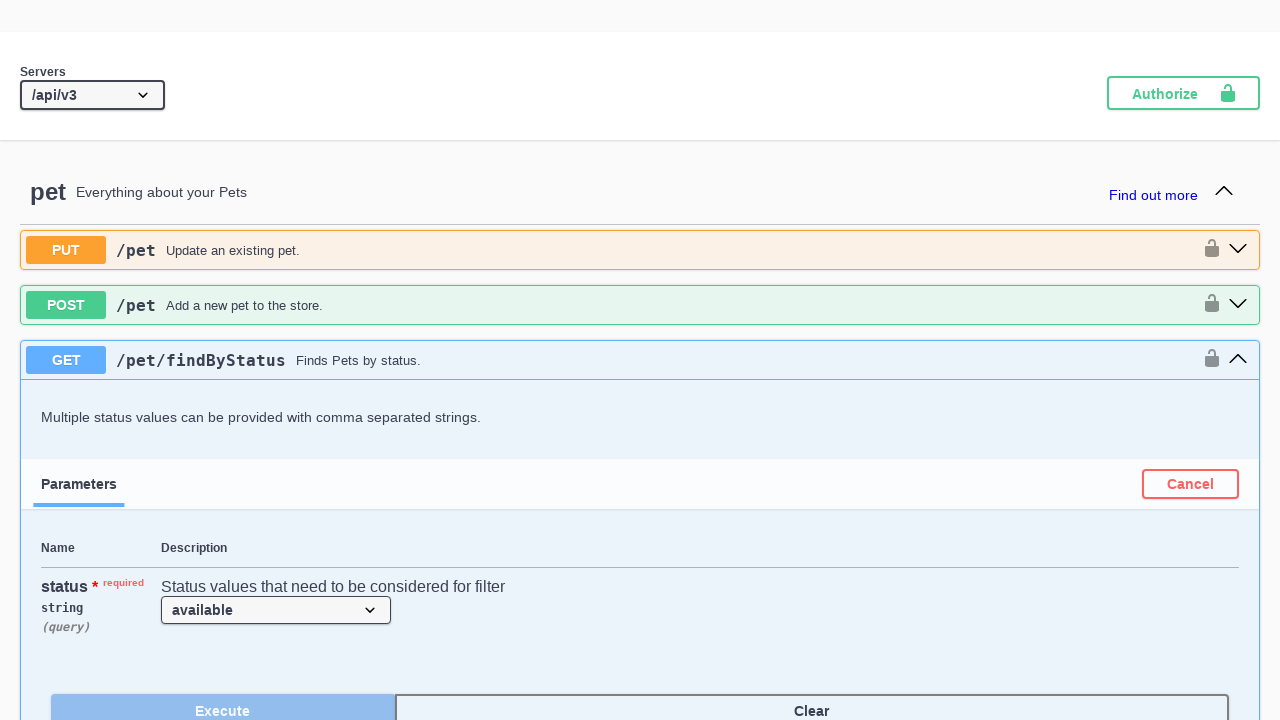

Waited for response status element to load
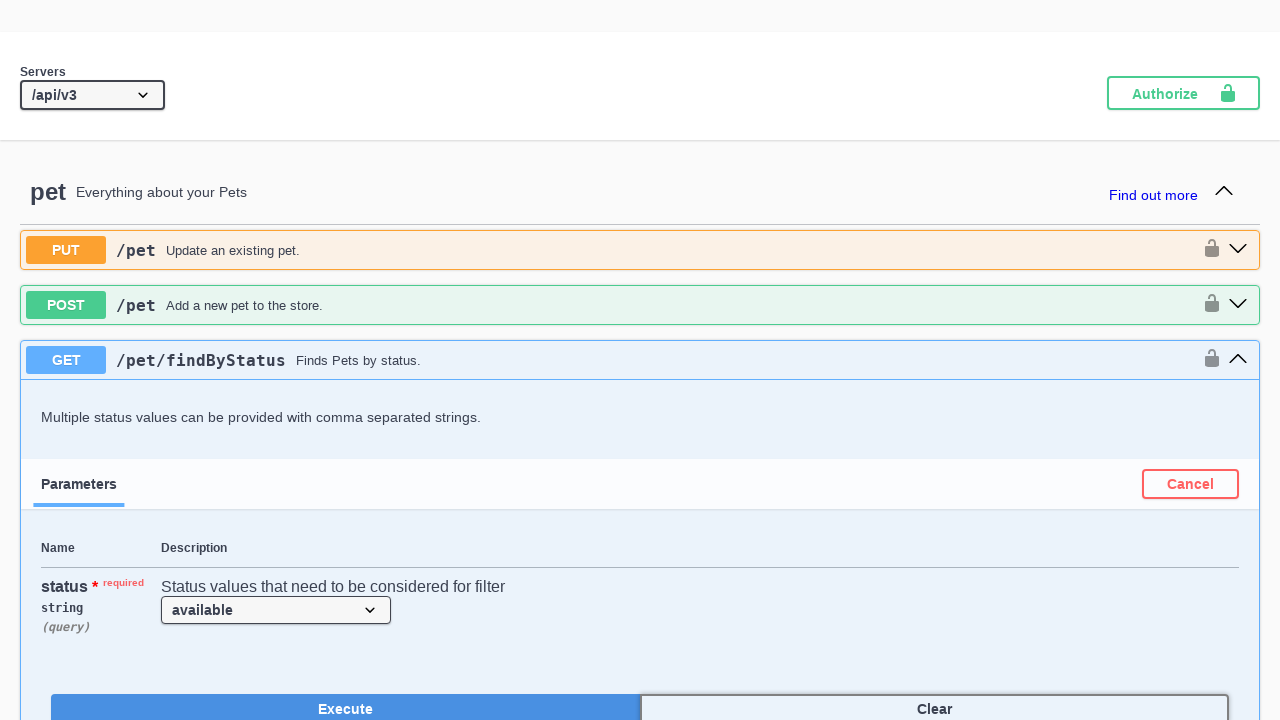

Located the response status code element
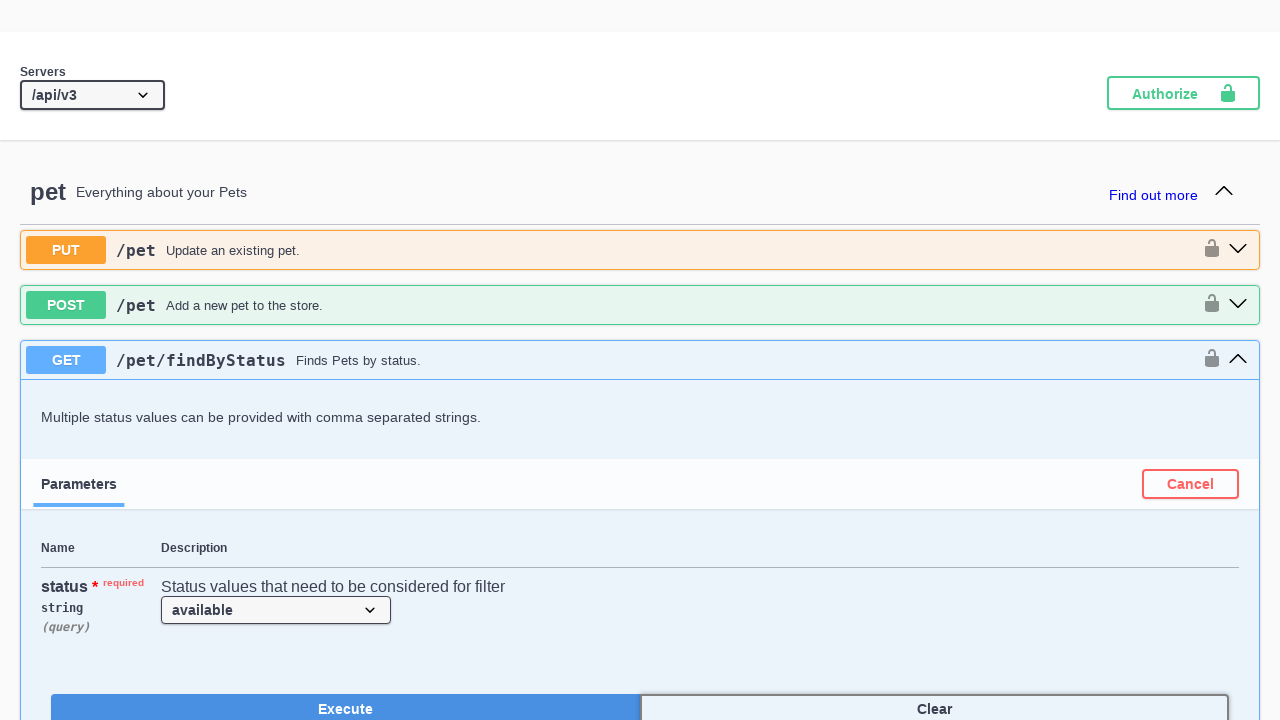

Confirmed response status code element is visible on page
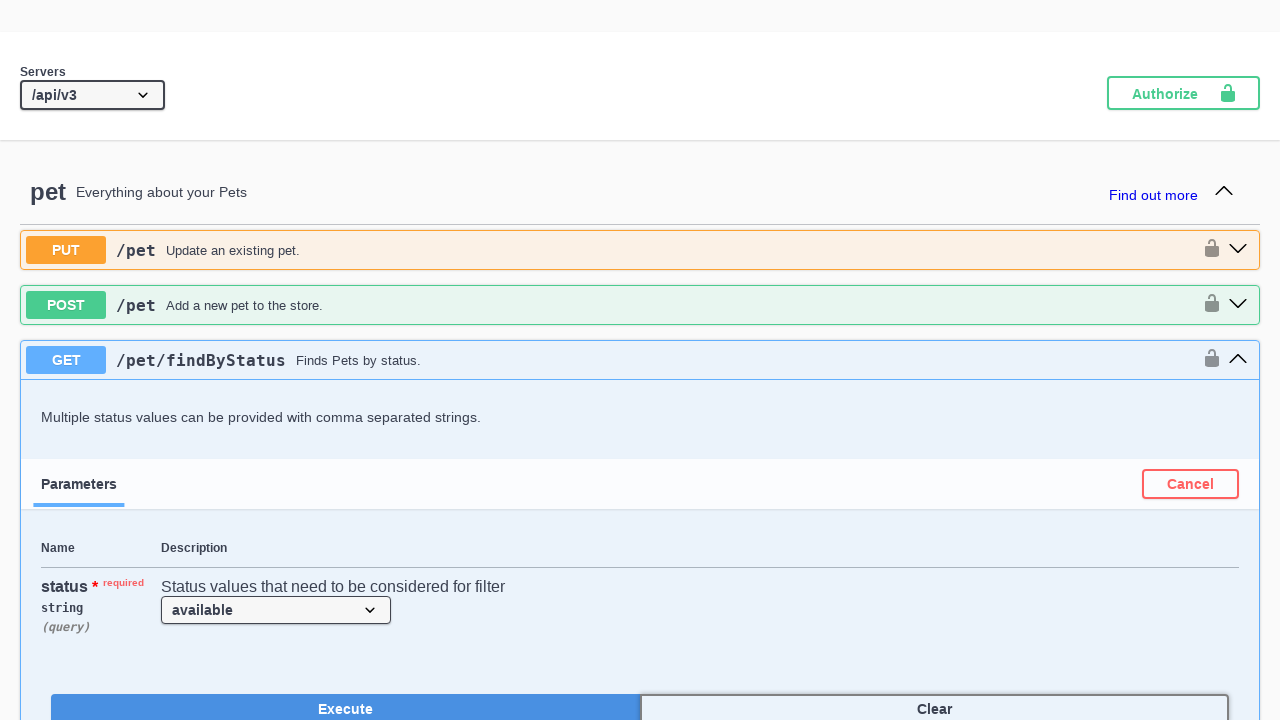

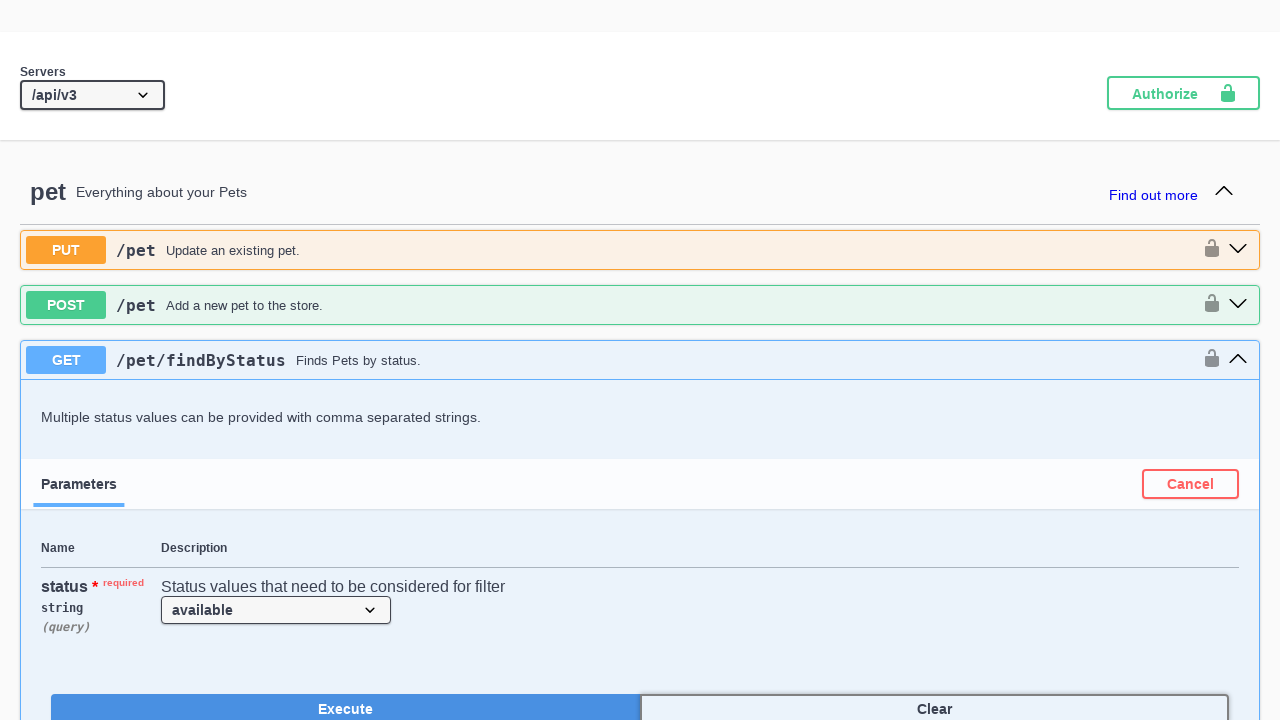